Tests navigation through menu items by clicking Browse Languages, then Start, and verifying the page title

Starting URL: http://www.99-bottles-of-beer.net/

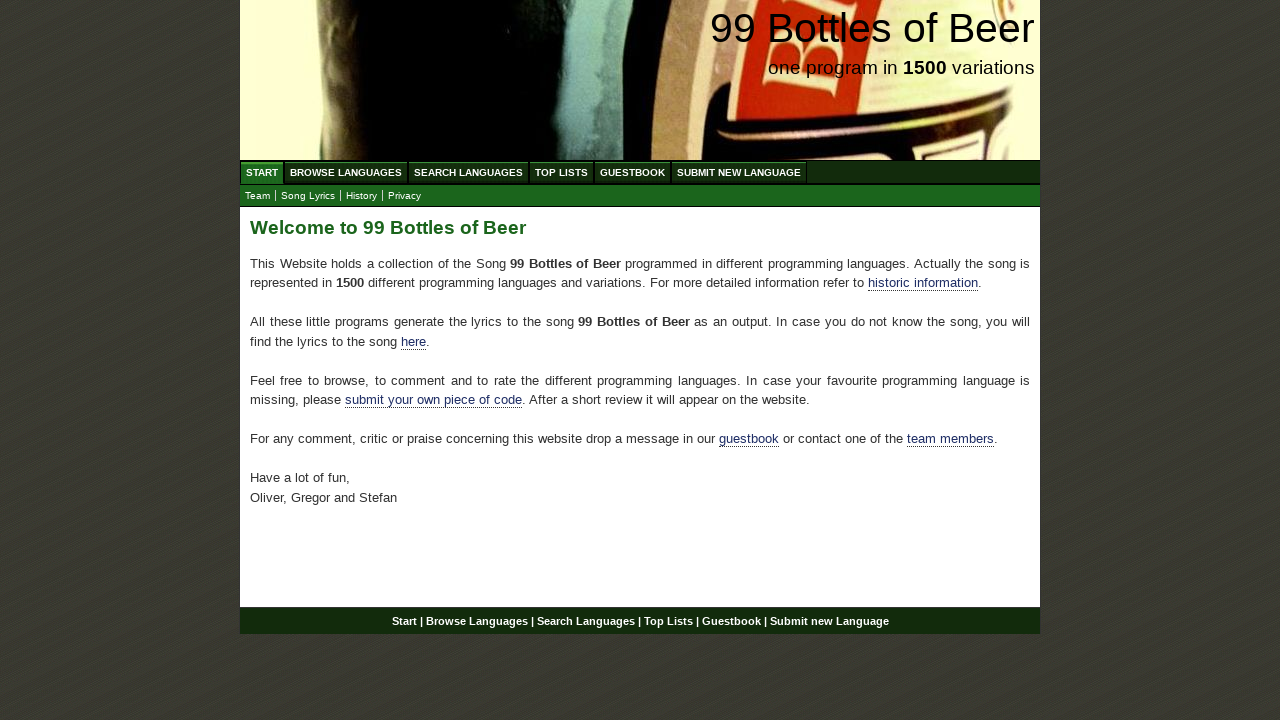

Clicked Browse Languages menu item at (346, 172) on xpath=//a[@href='/abc.html']
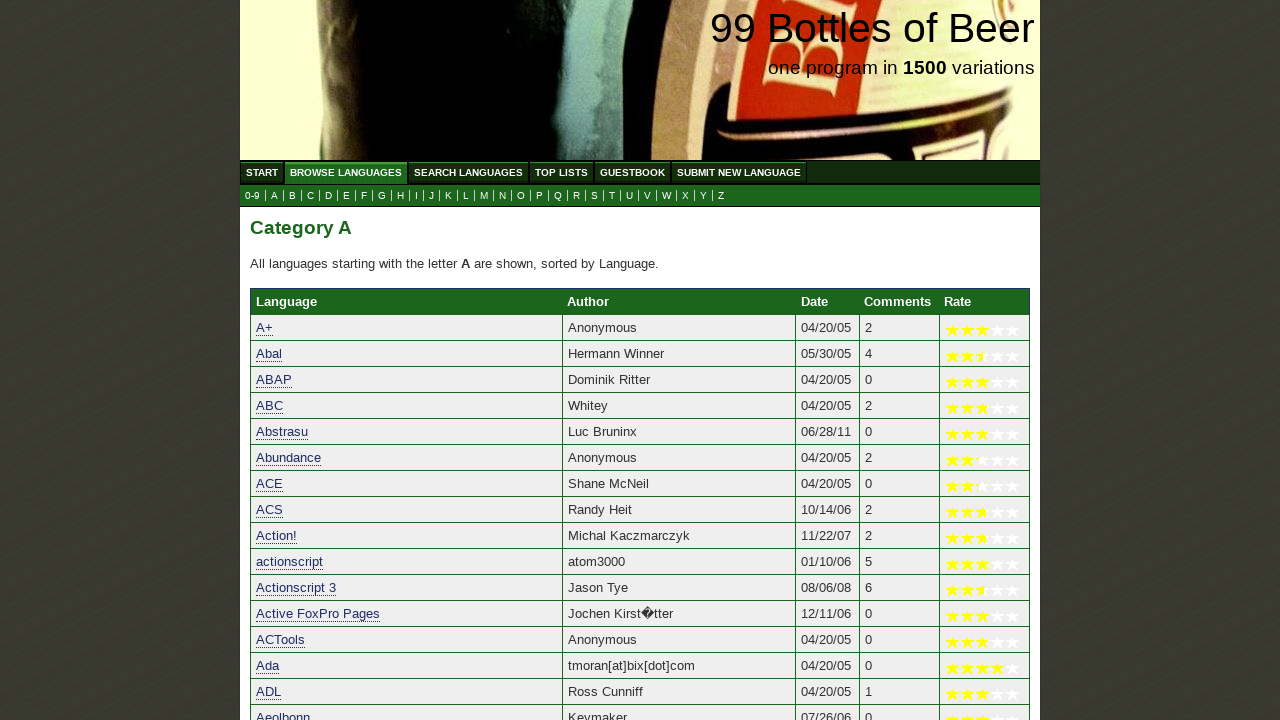

Clicked Start menu item at (262, 172) on xpath=//a[@href='/']
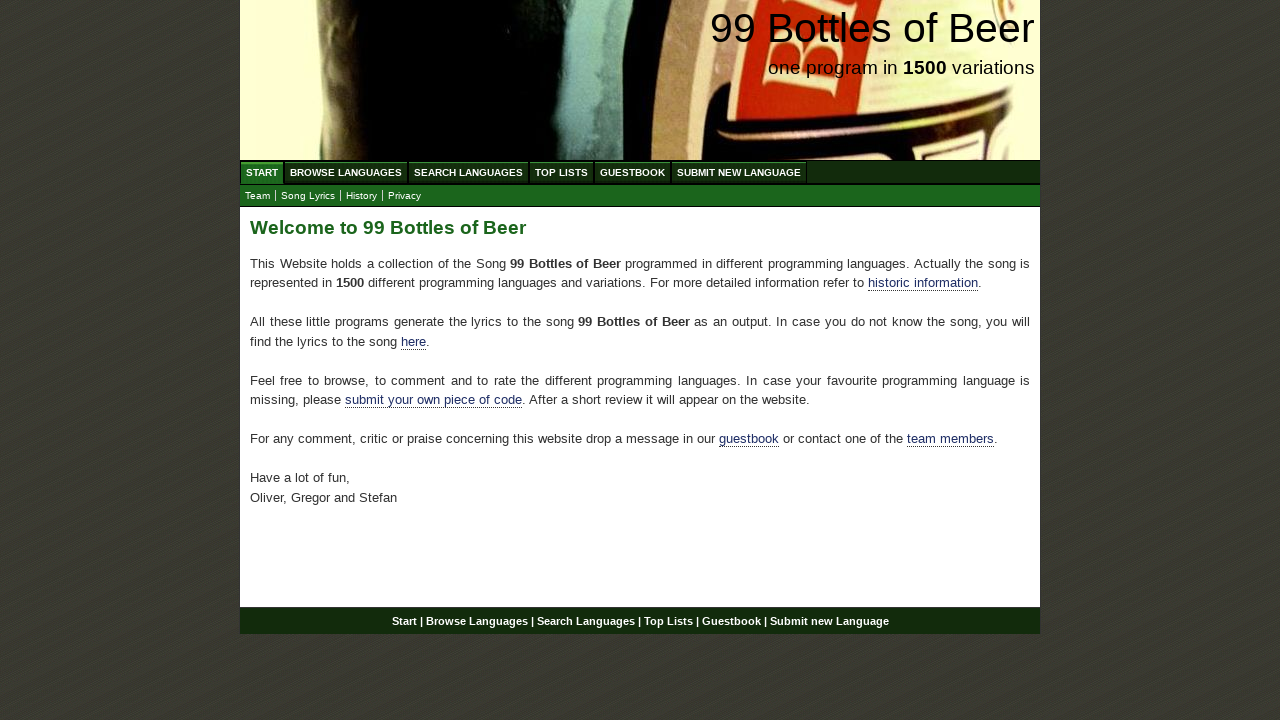

Verified page title (h2) is present
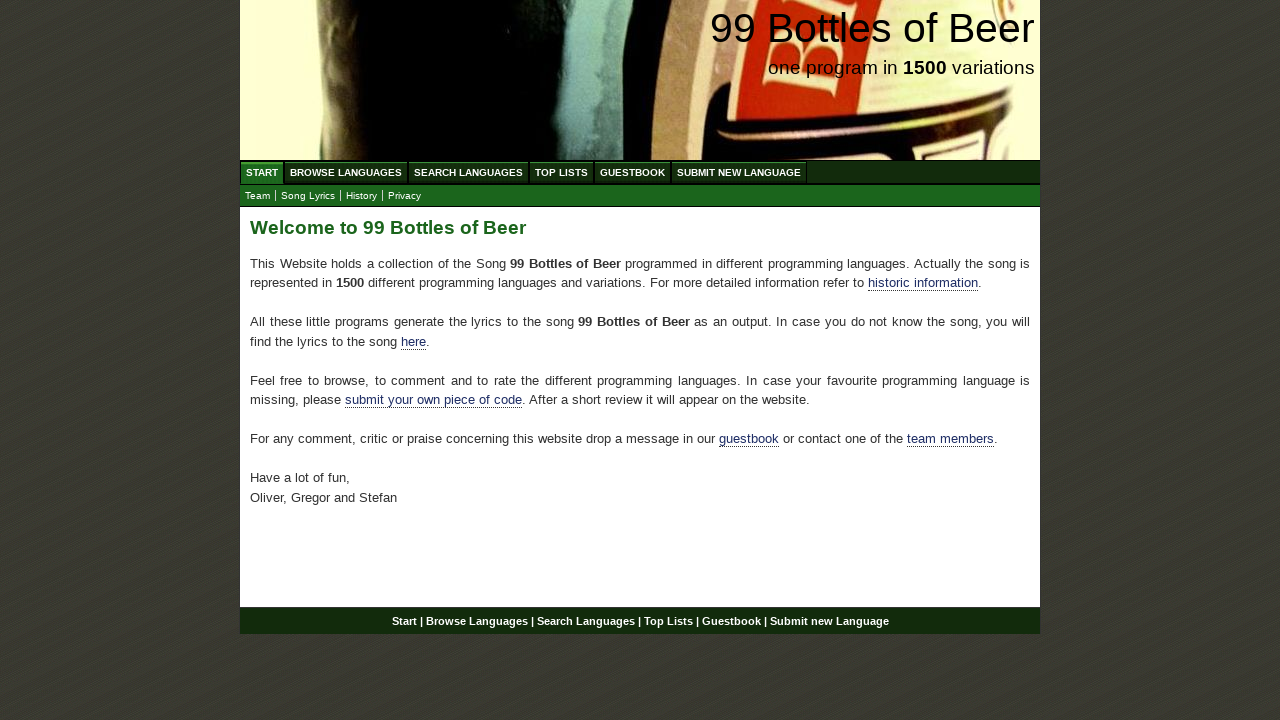

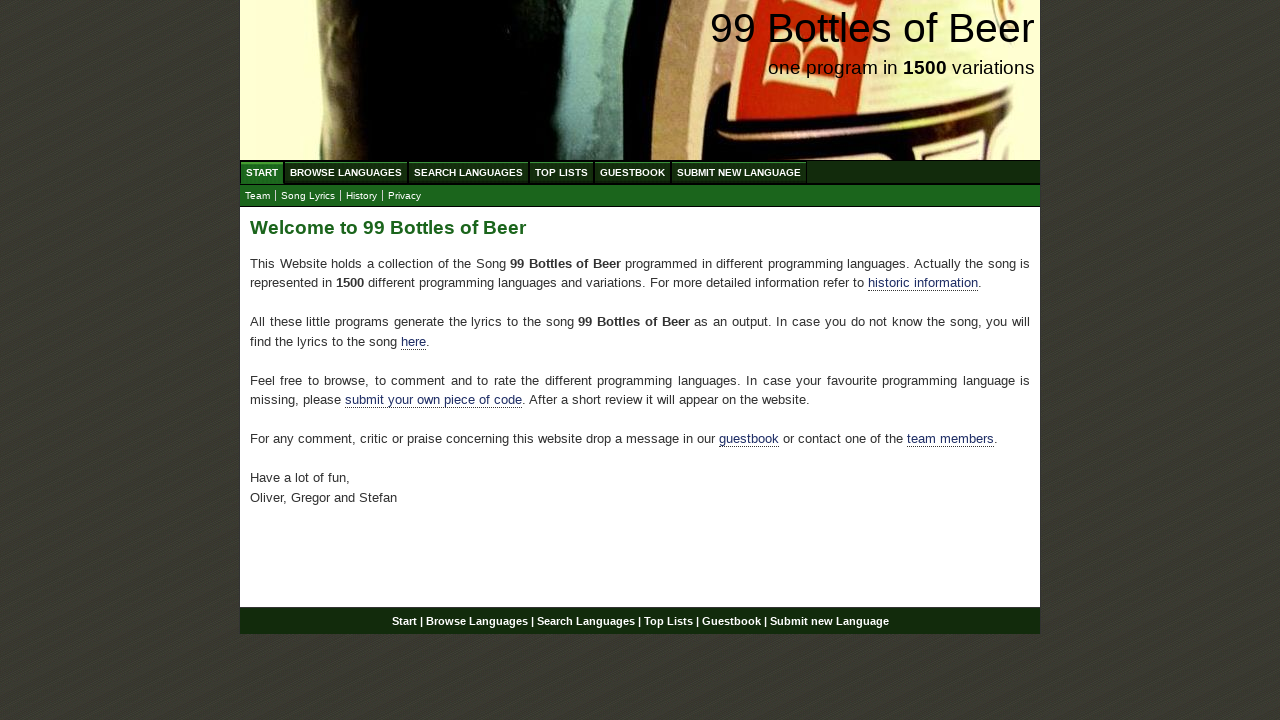